Tests drag and drop functionality on jQueryUI demo page by dragging an element from source to target within an iframe

Starting URL: https://jqueryui.com/droppable/

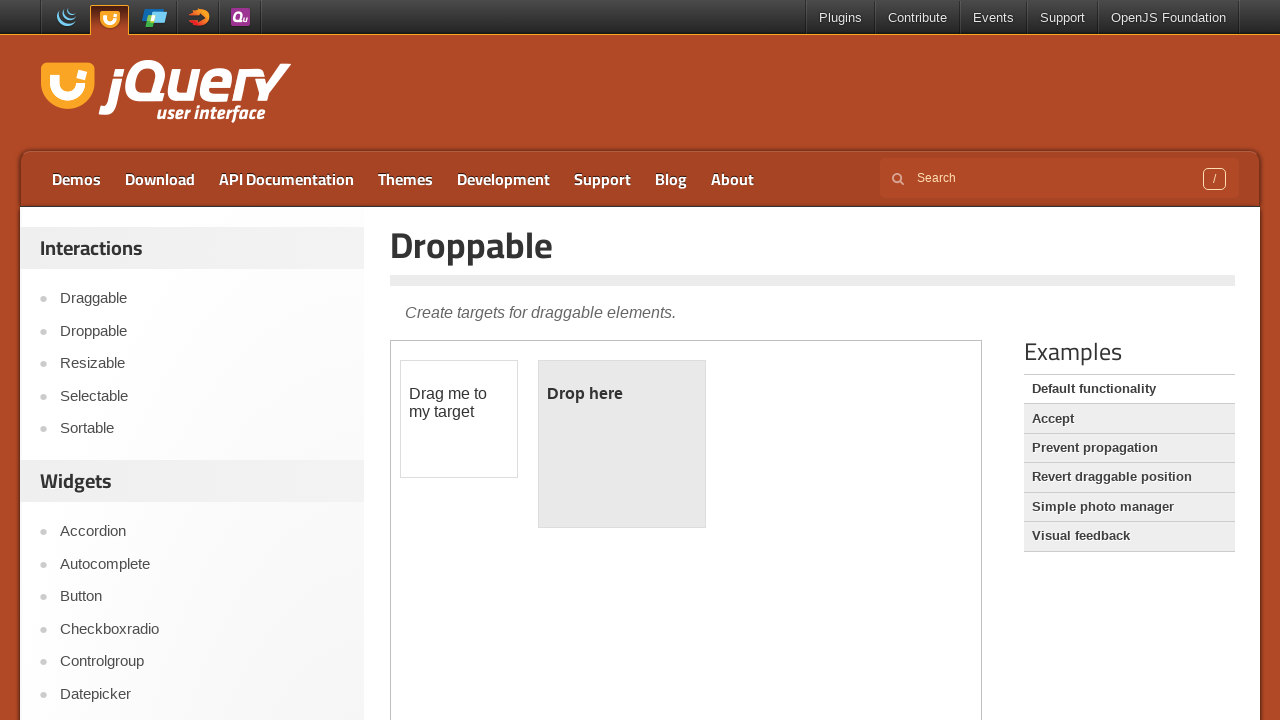

Located demo iframe
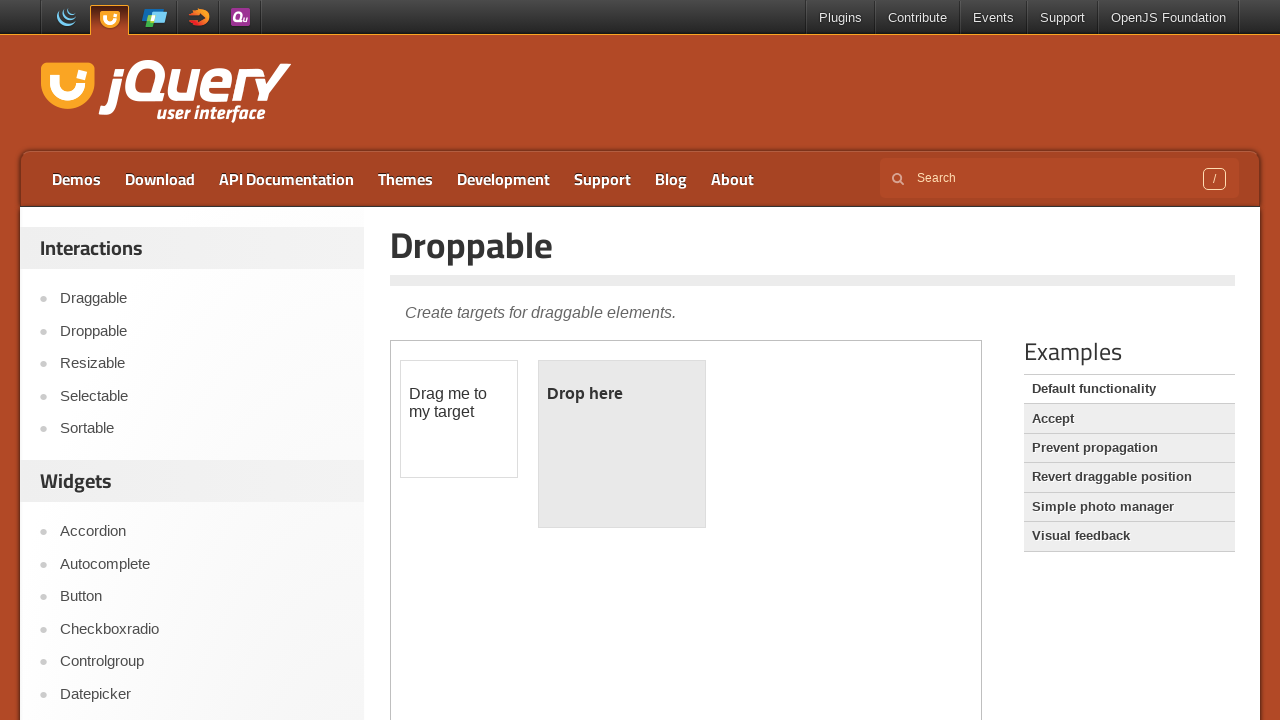

Located draggable element within iframe
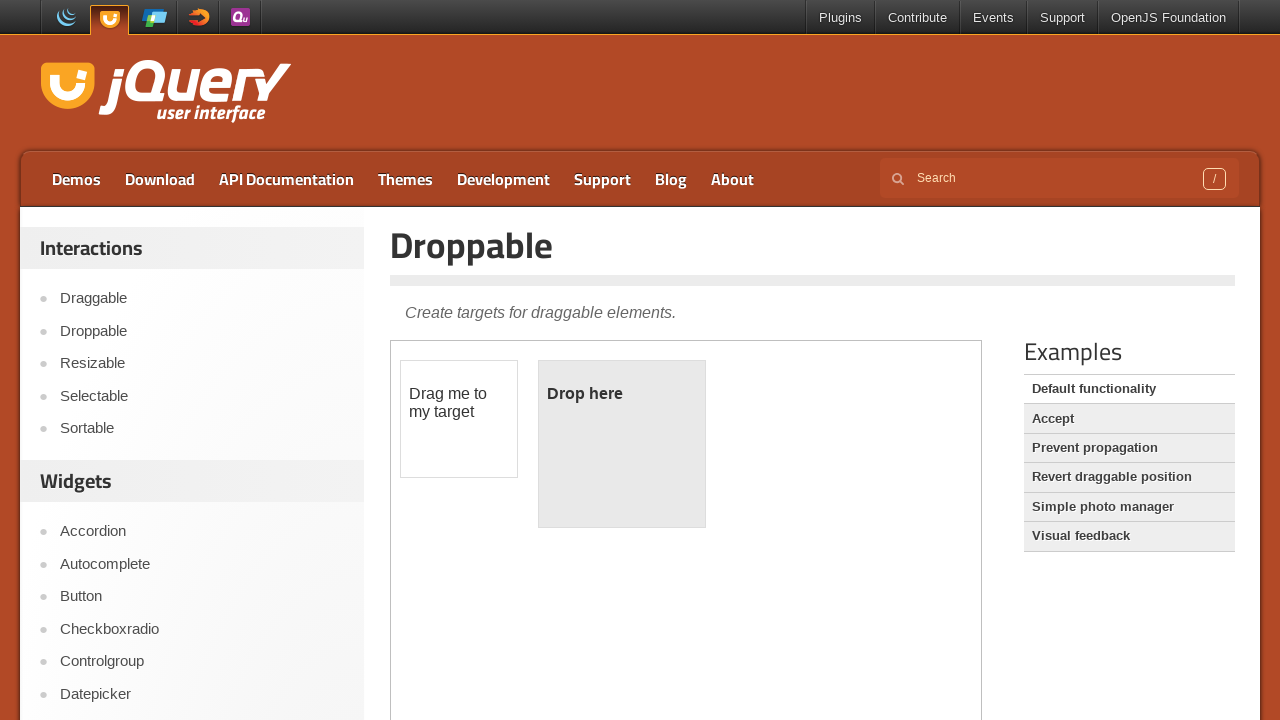

Located droppable target element within iframe
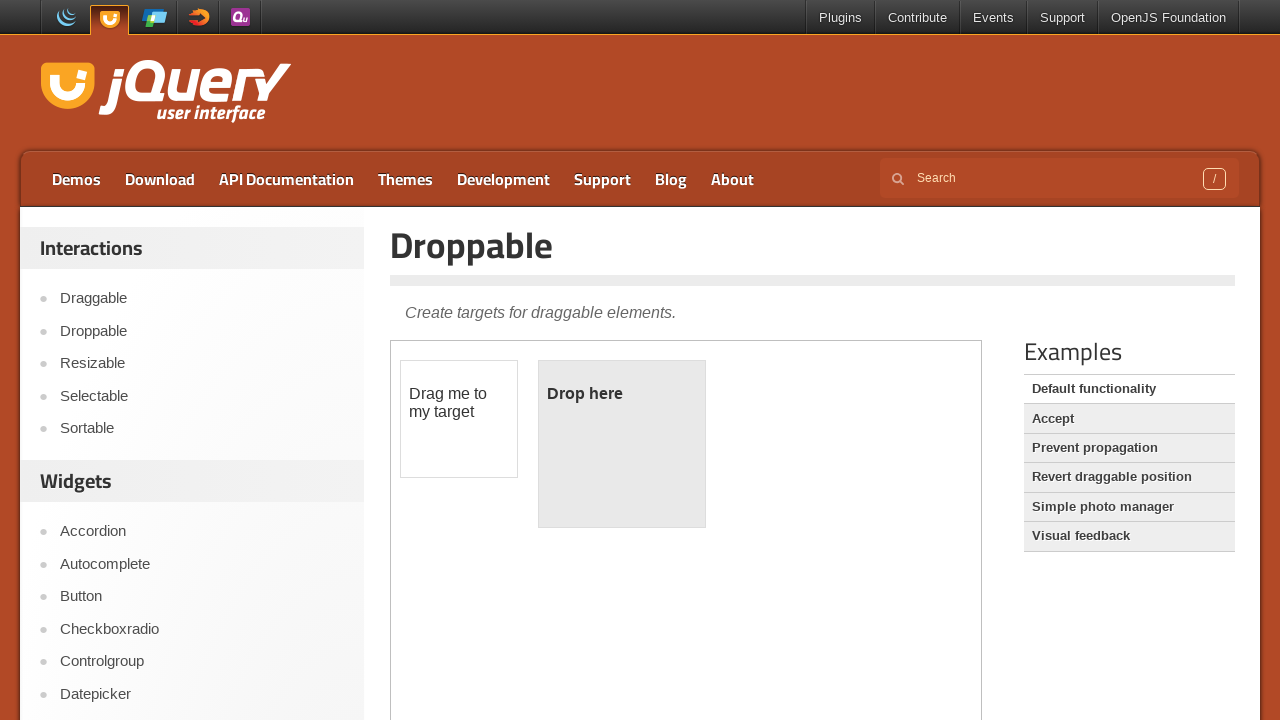

Dragged element from source to target within iframe at (622, 444)
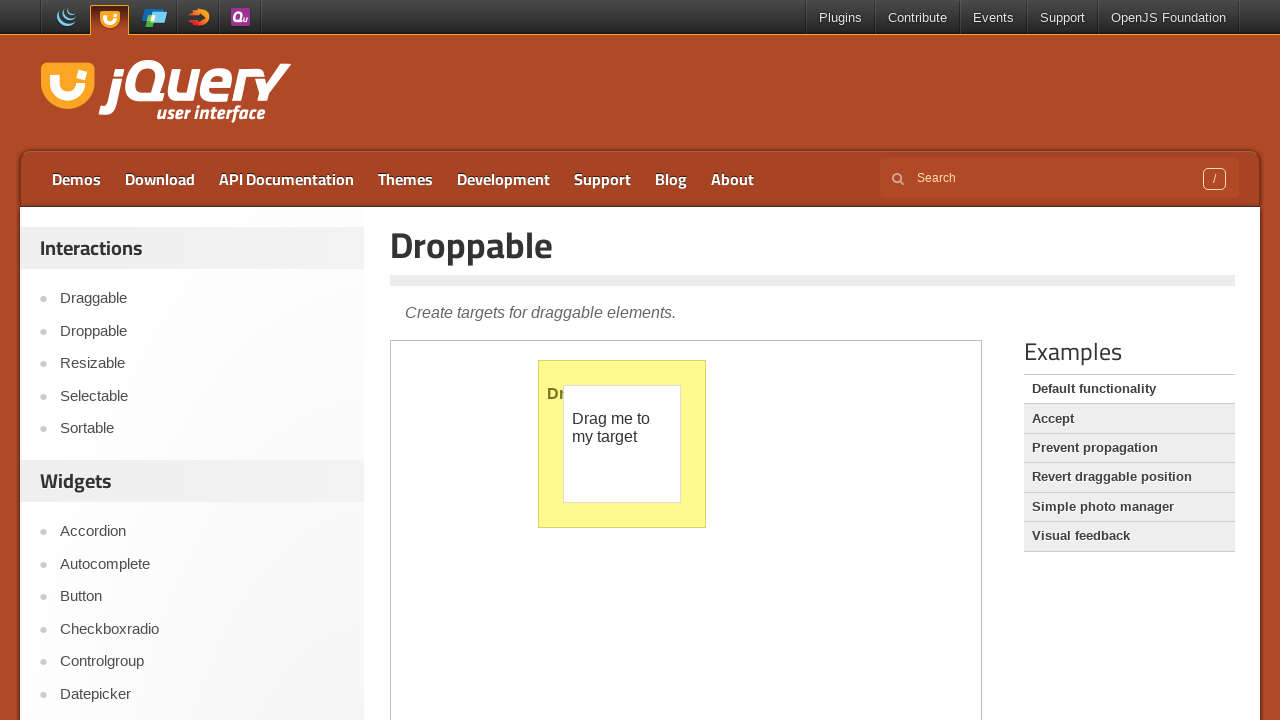

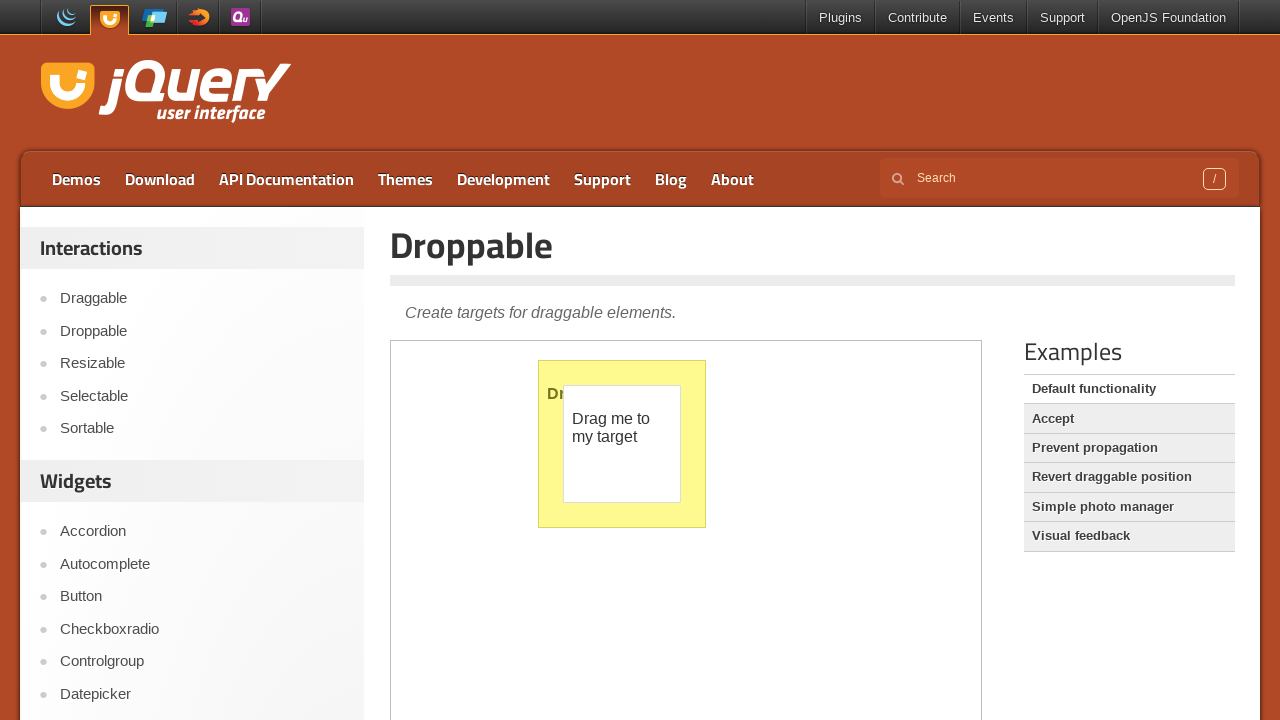